Tests the text box form on DemoQA by filling in a username field with a name value

Starting URL: https://demoqa.com/text-box

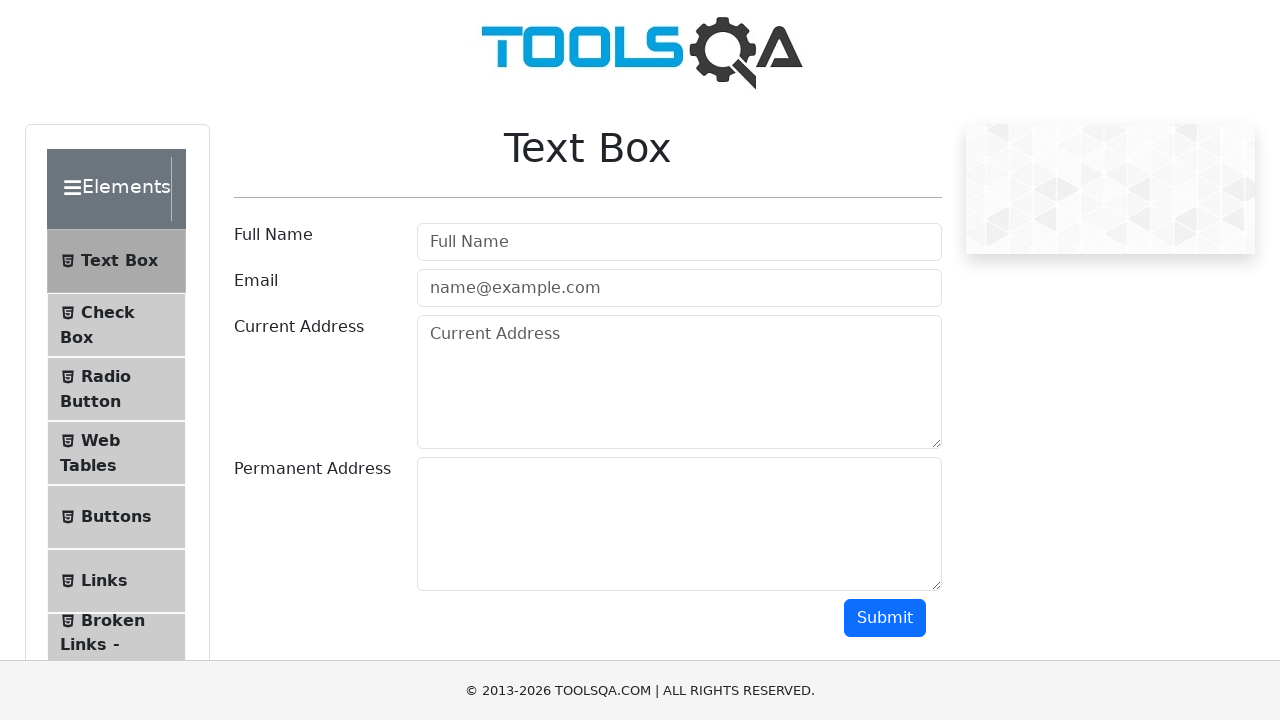

Filled userName text box with 'Lev Eydelkind' on #userName
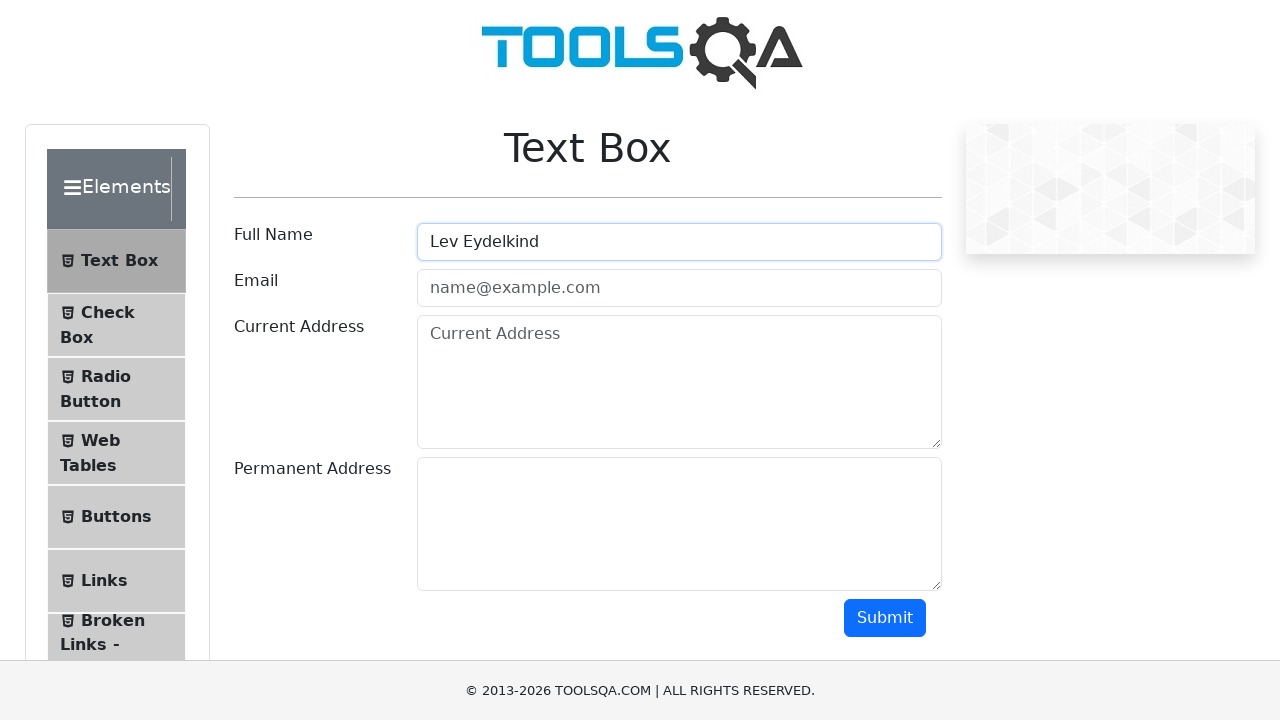

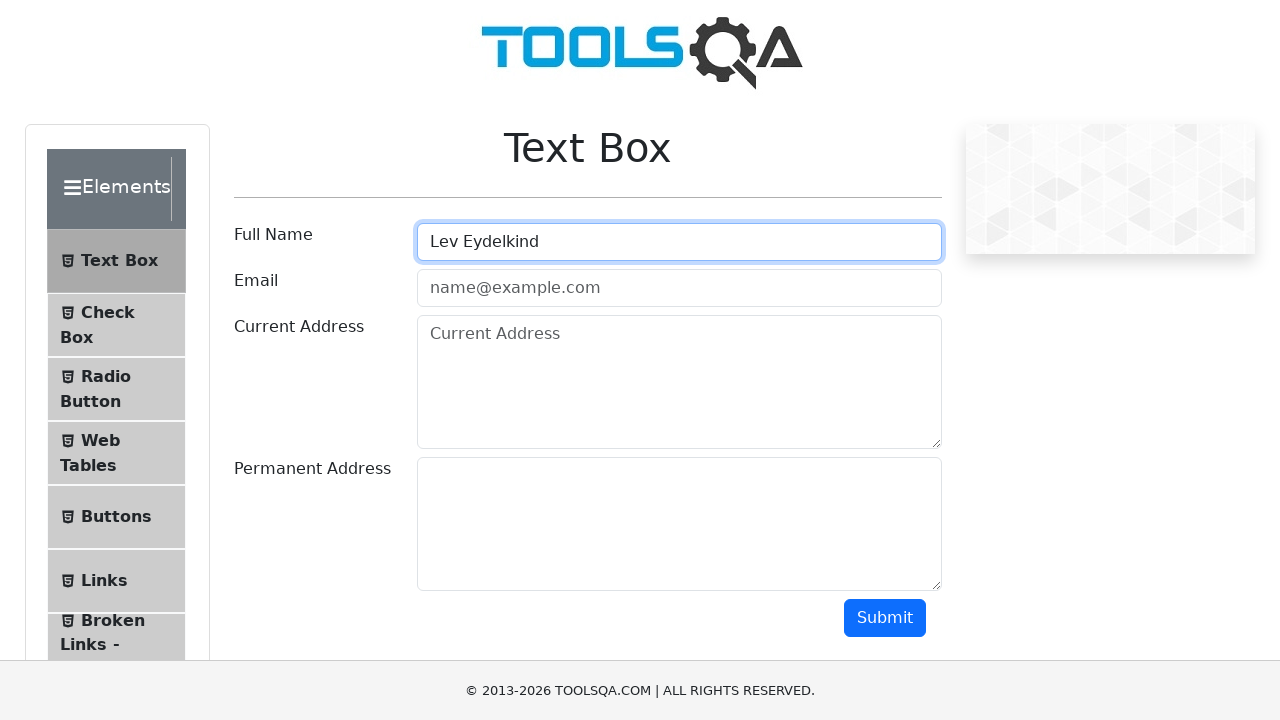